Tests page scrolling functionality by scrolling to the bottom of the page and then scrolling back to the top on Flipkart's website.

Starting URL: https://www.flipkart.com

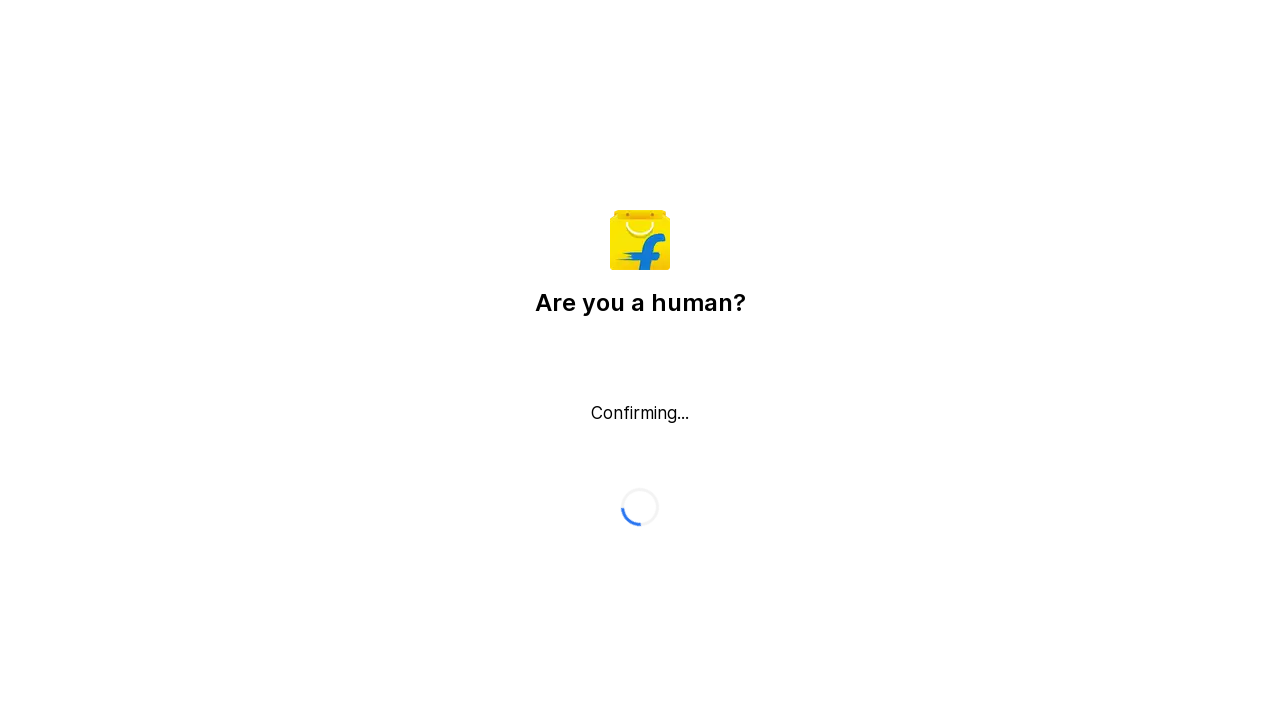

Scrolled to the bottom of the page
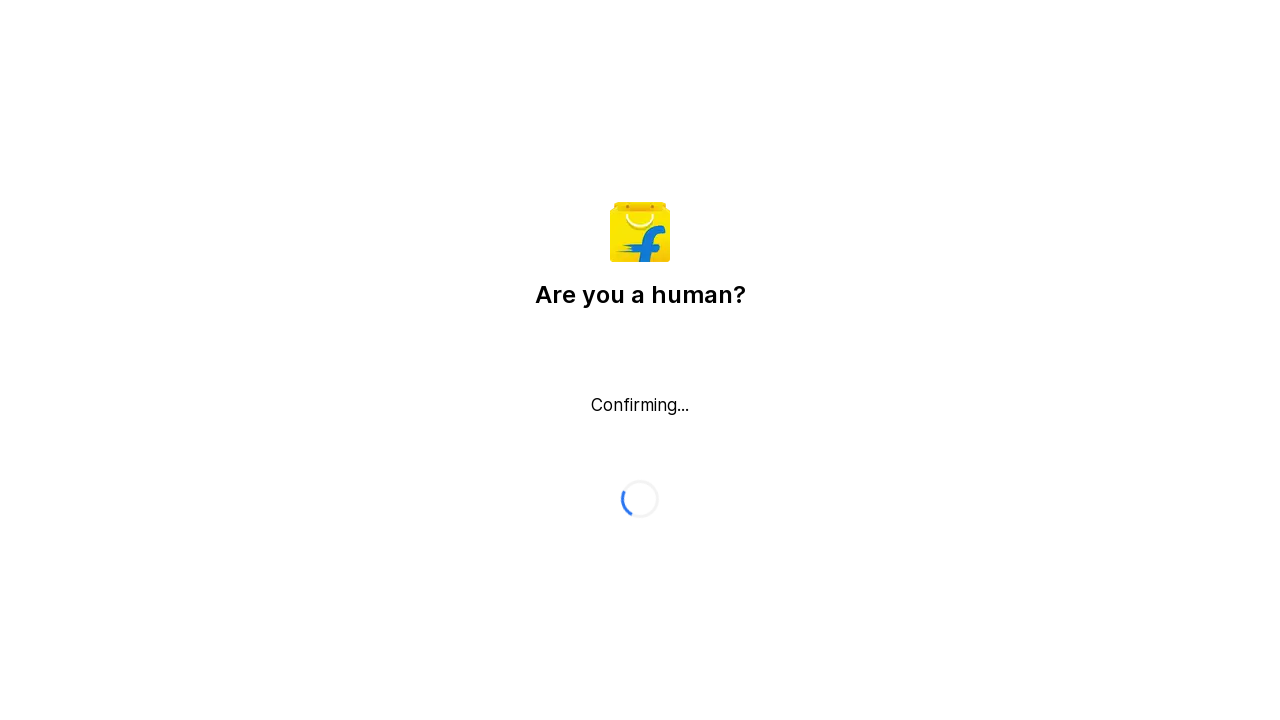

Waited for scroll animation to complete
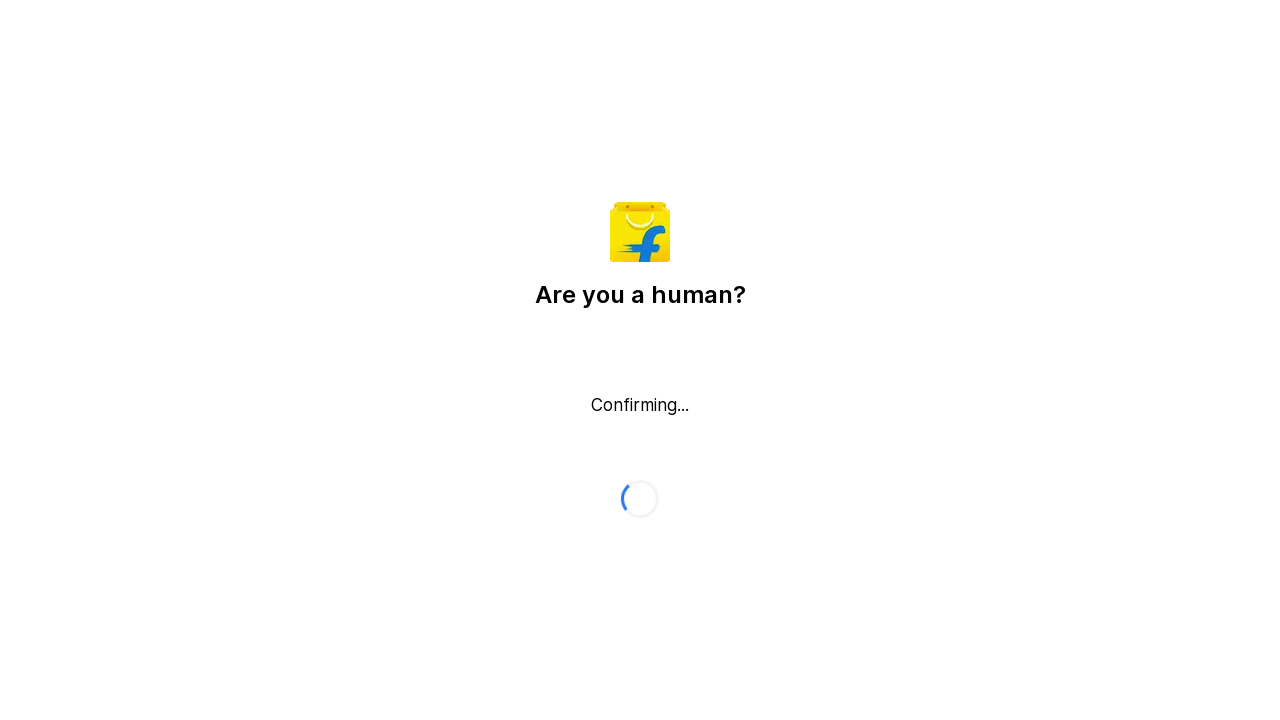

Scrolled back to the top of the page
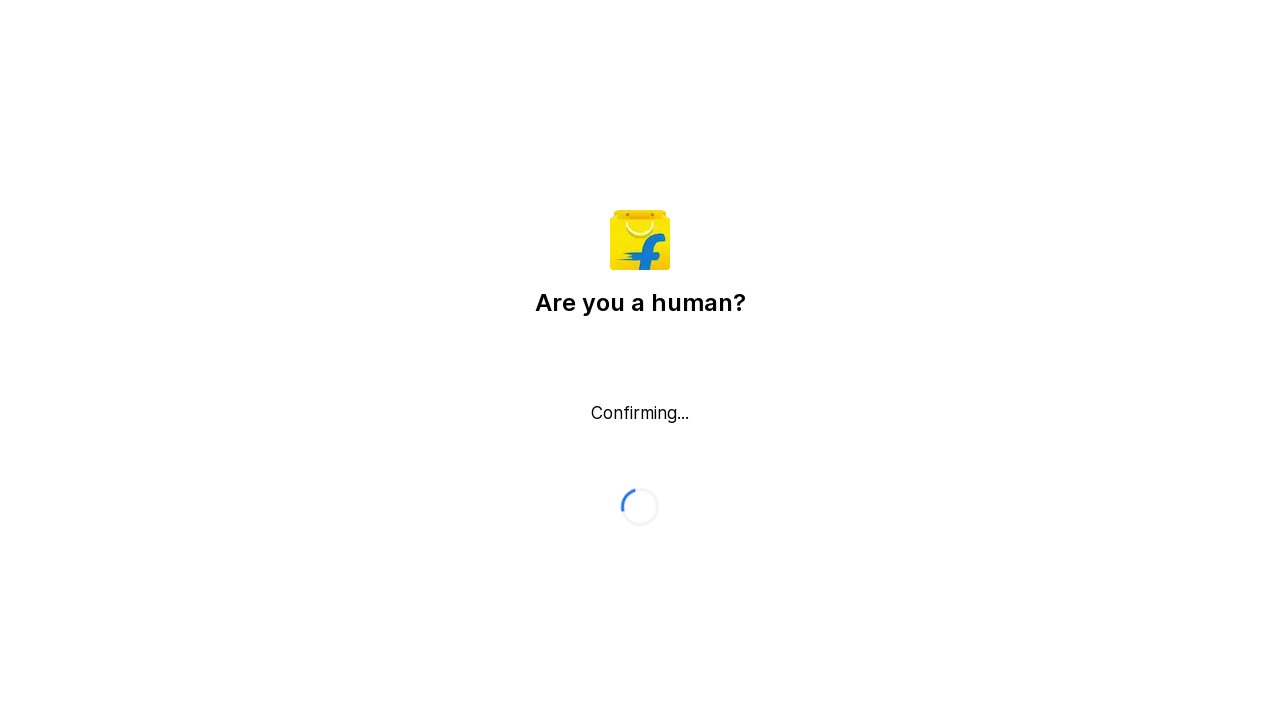

Waited for scroll animation to complete
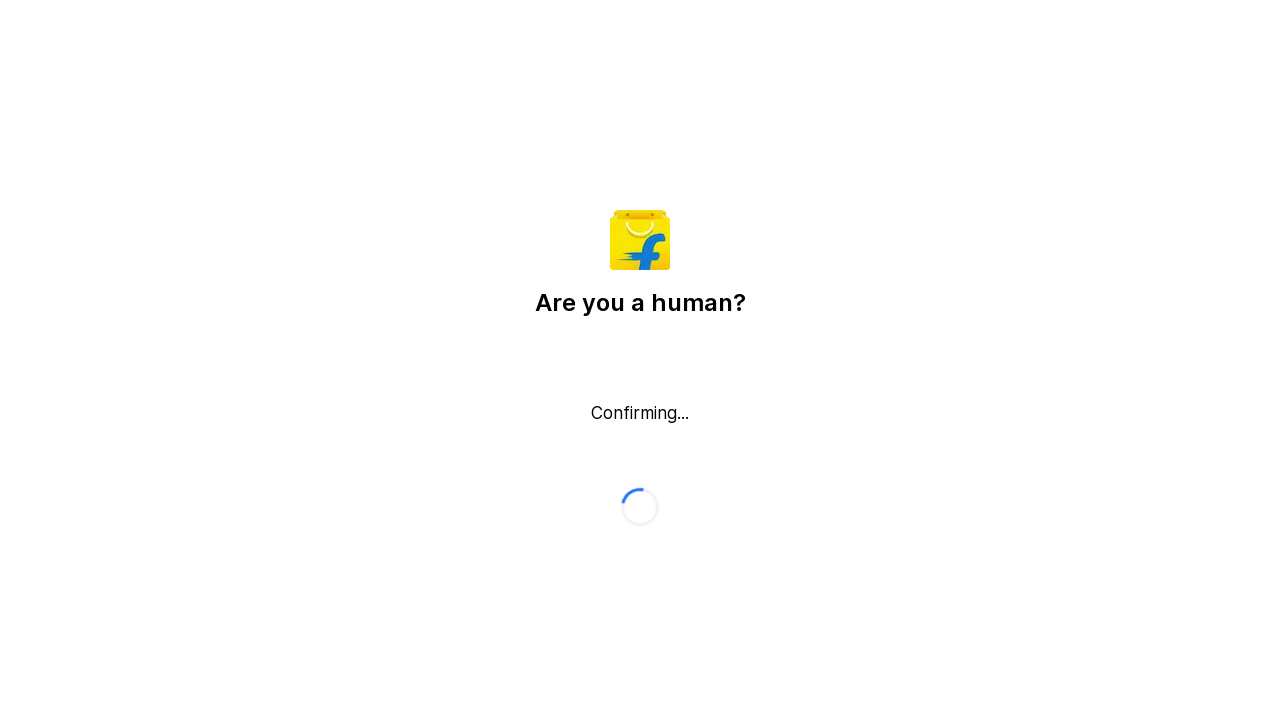

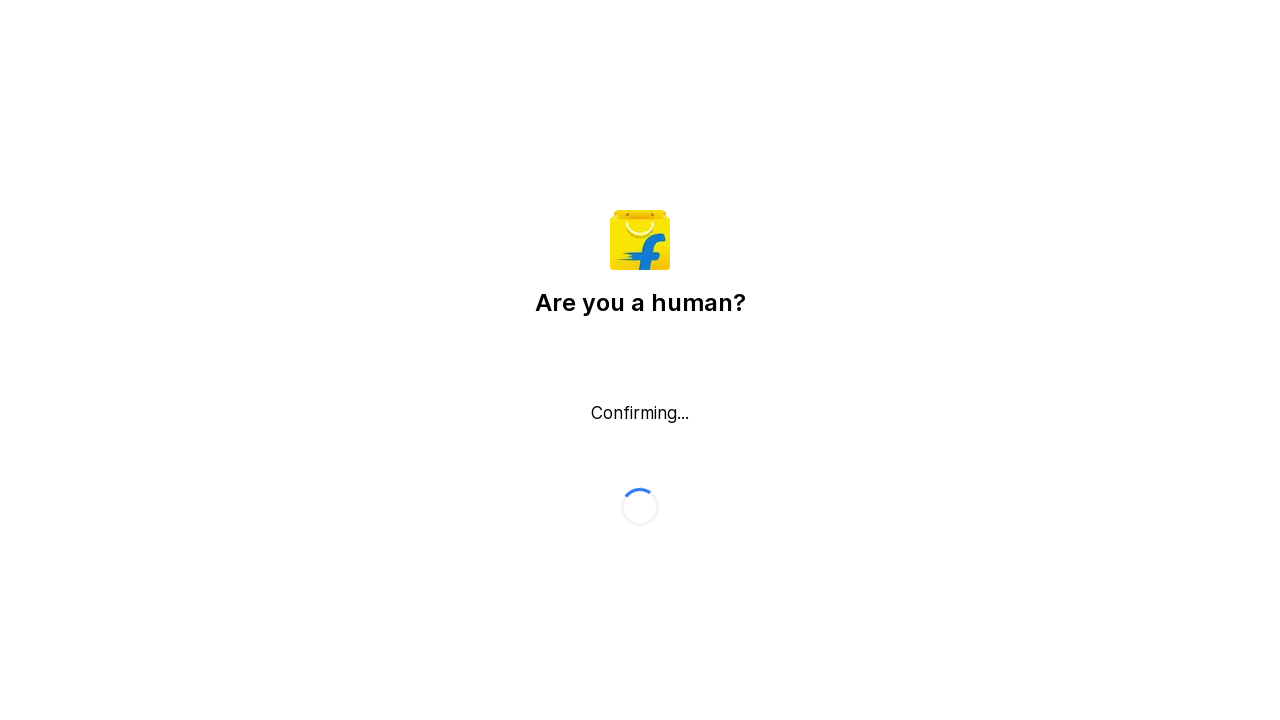